Tests drag and drop functionality by dragging an image element into a drop box

Starting URL: https://formy-project.herokuapp.com/dragdrop

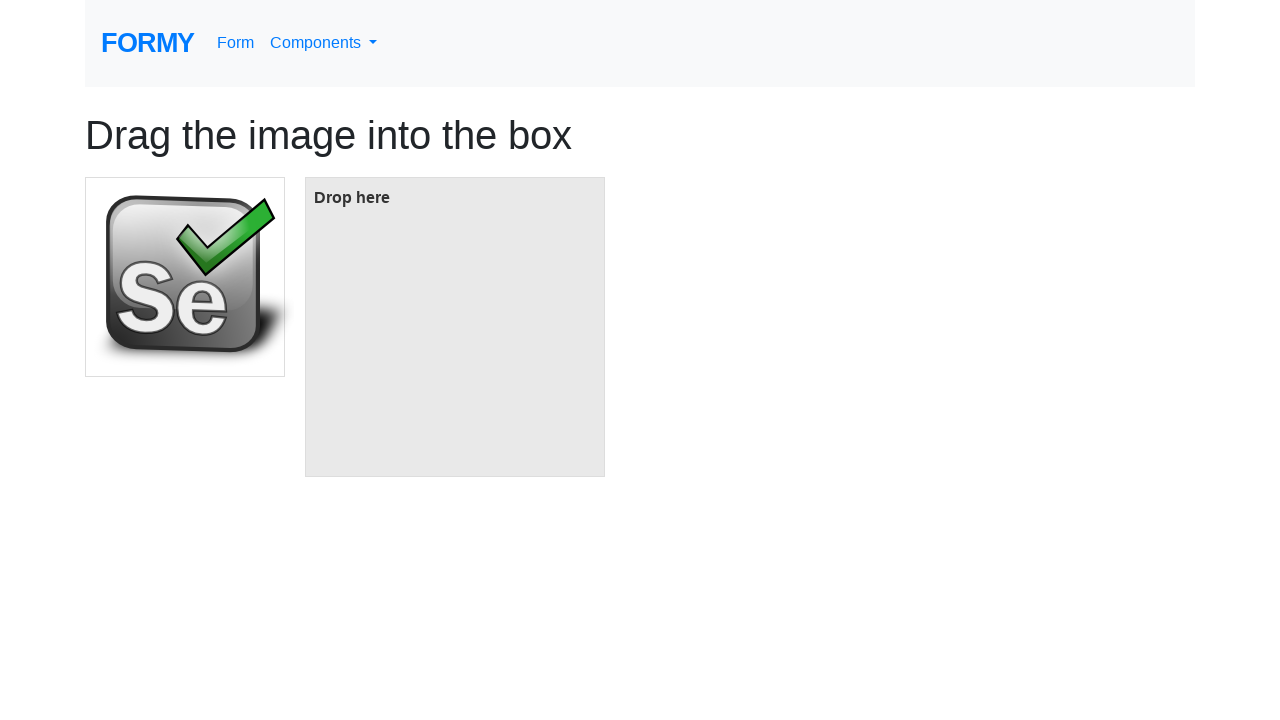

Located the image element for dragging
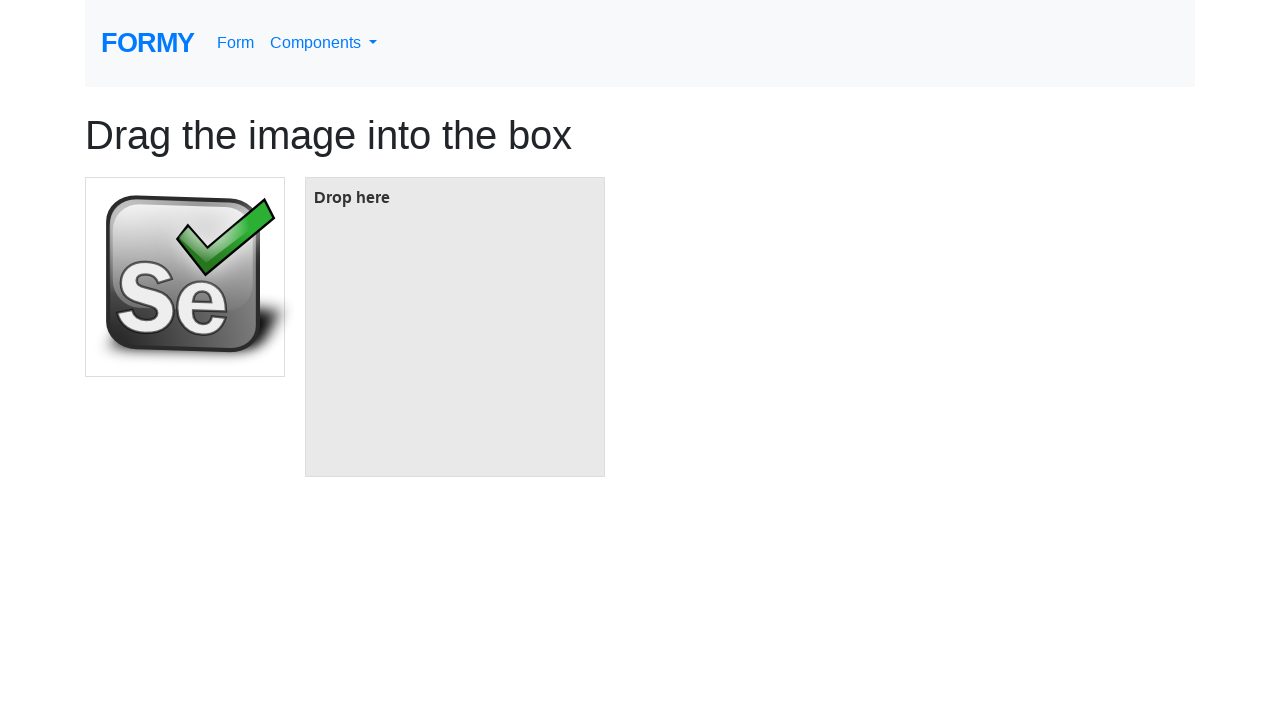

Located the drop box element
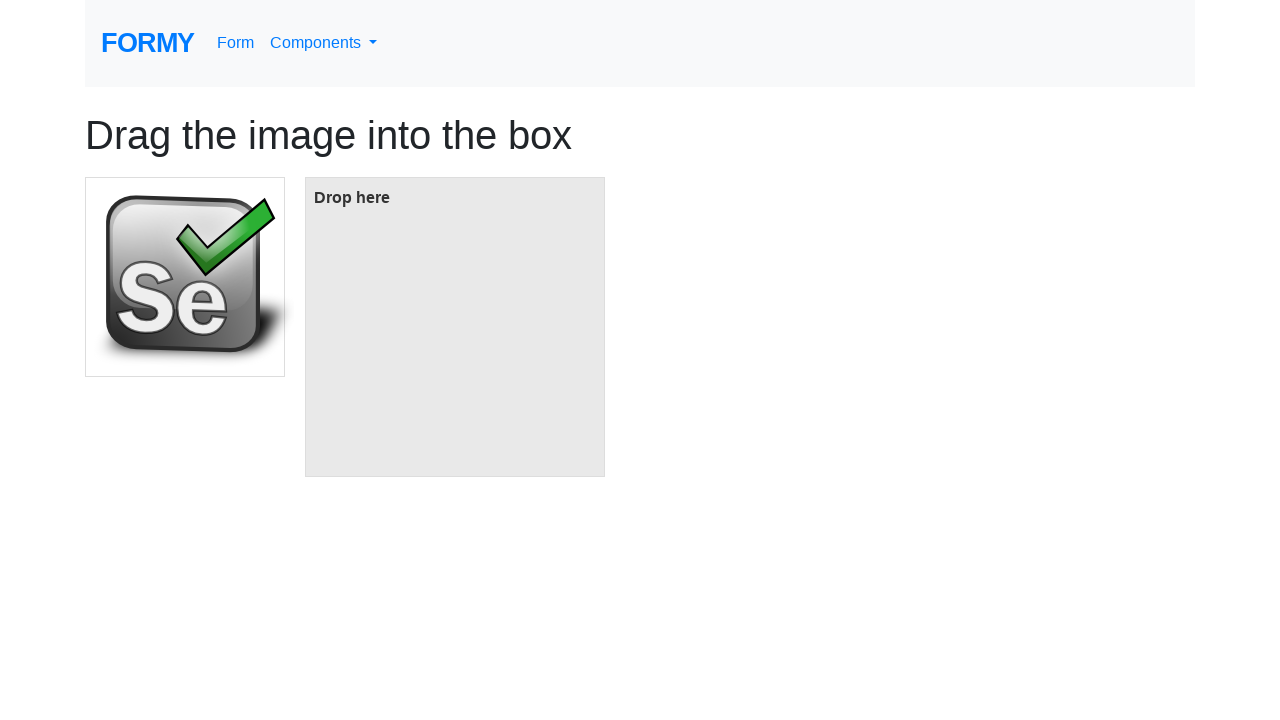

Dragged image element into drop box at (455, 327)
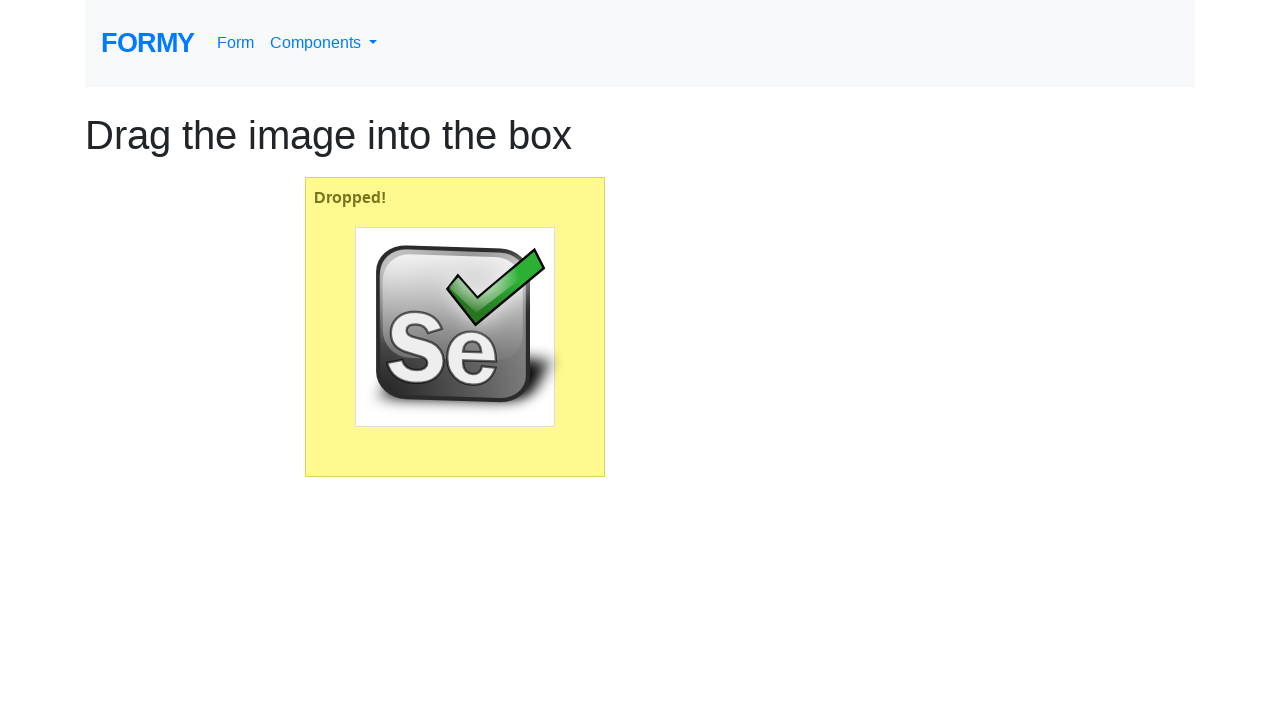

Confirmed 'Dropped' message appeared after drag and drop
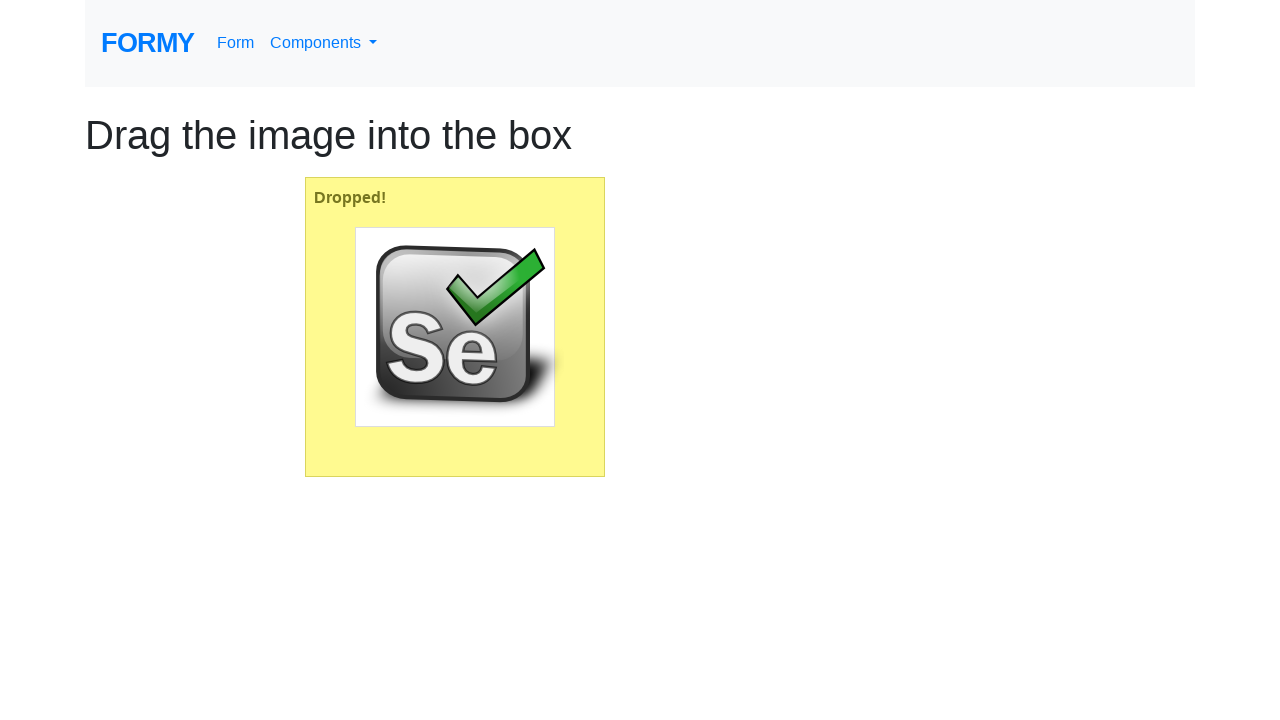

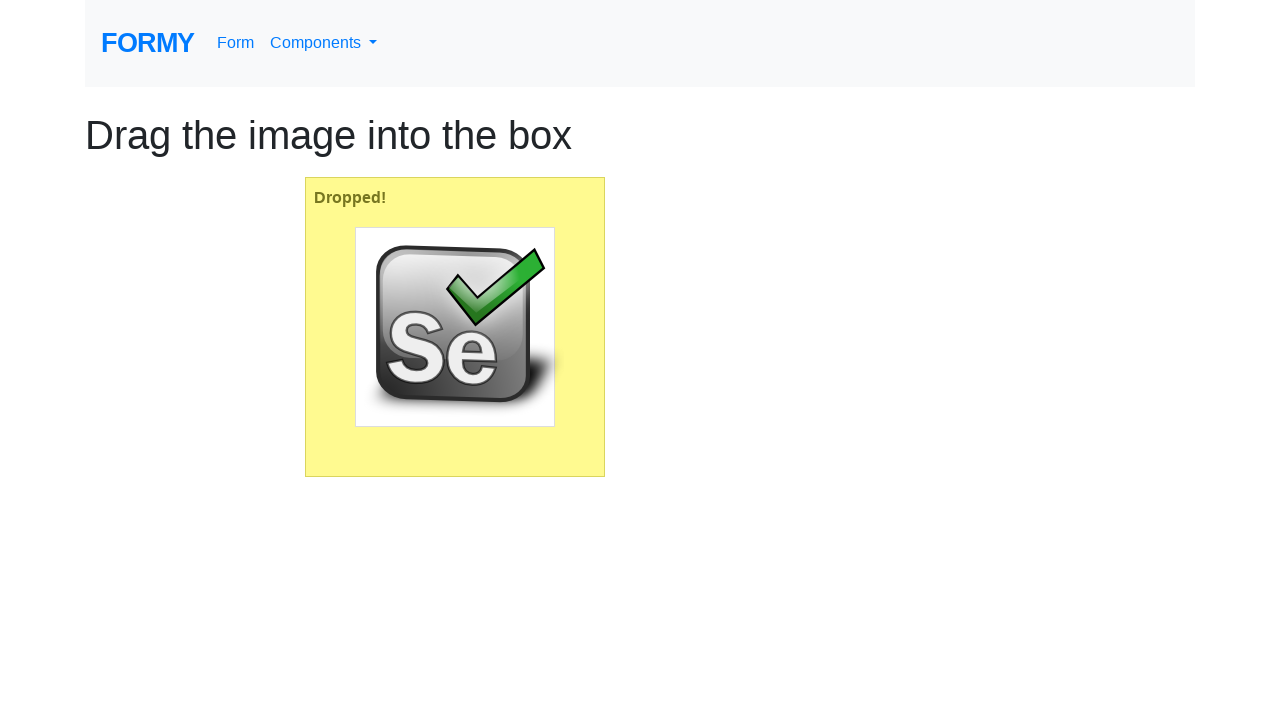